Navigates to ProKabaddi standings page and verifies that team statistics table is displayed with team names, matches played, and matches won data

Starting URL: https://www.prokabaddi.com/standings

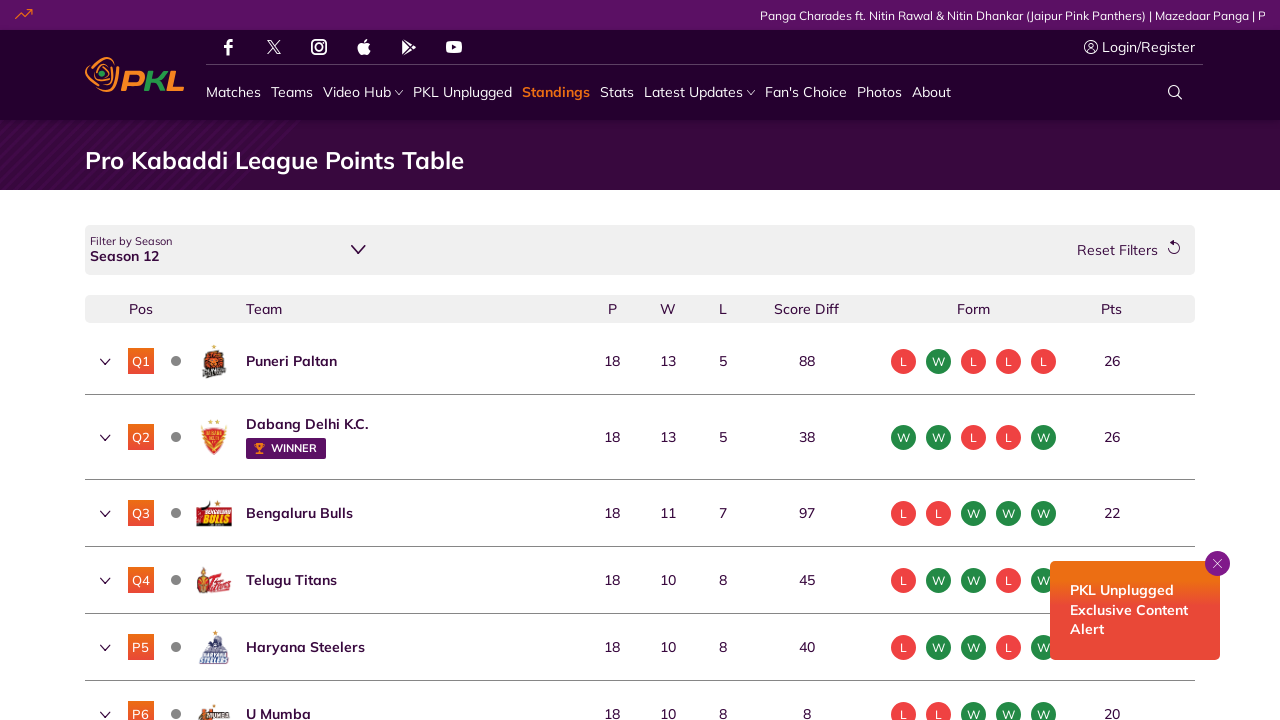

Waited for standings table to load
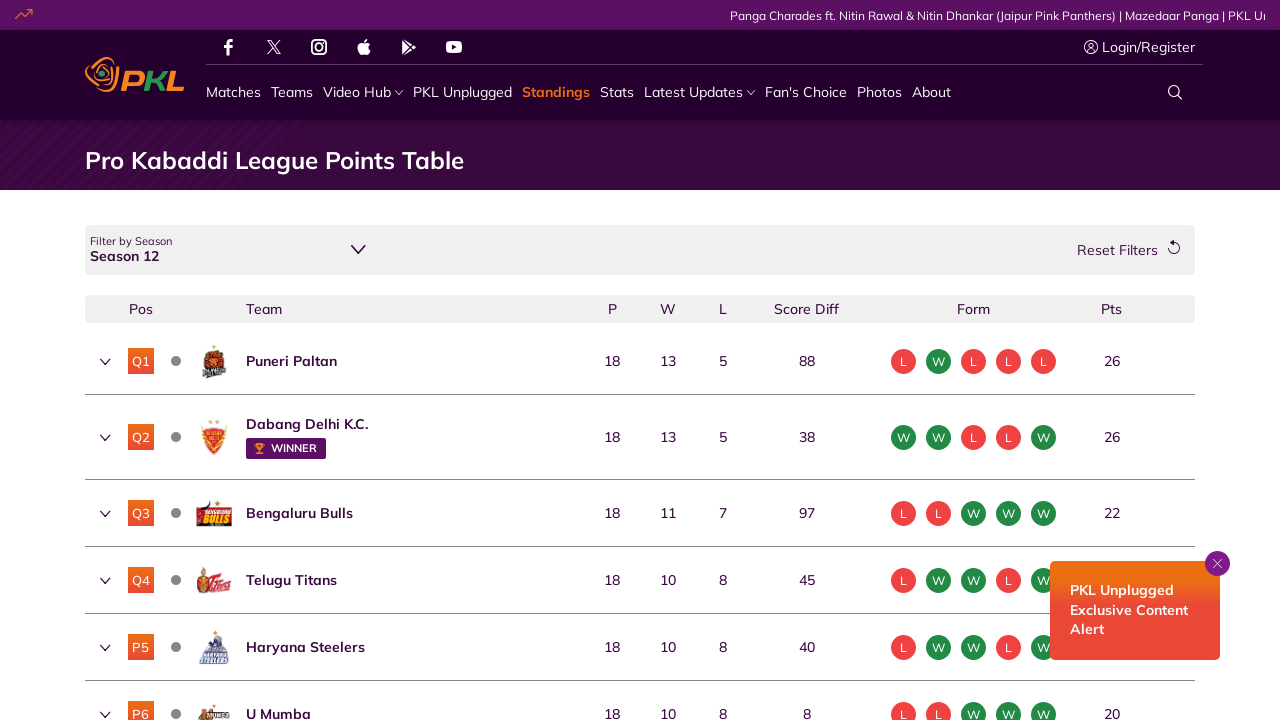

Retrieved all team data elements from the standings table
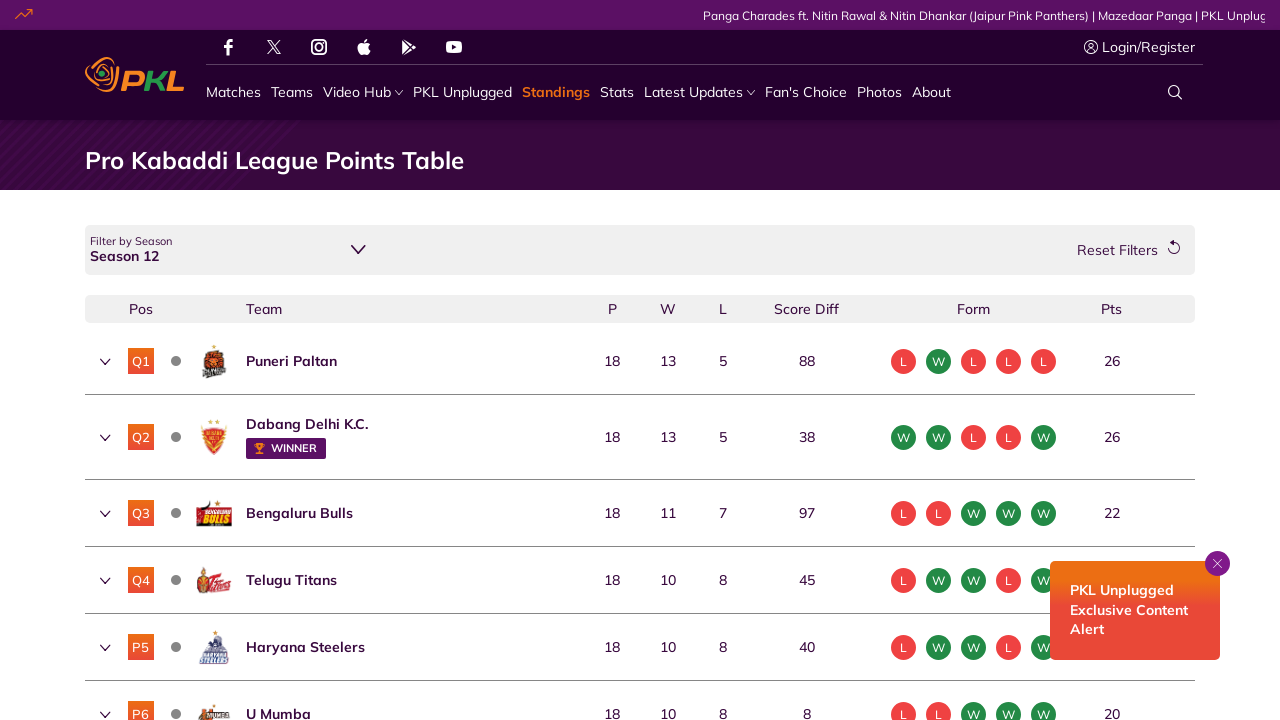

Retrieved all matches played data elements from the standings table
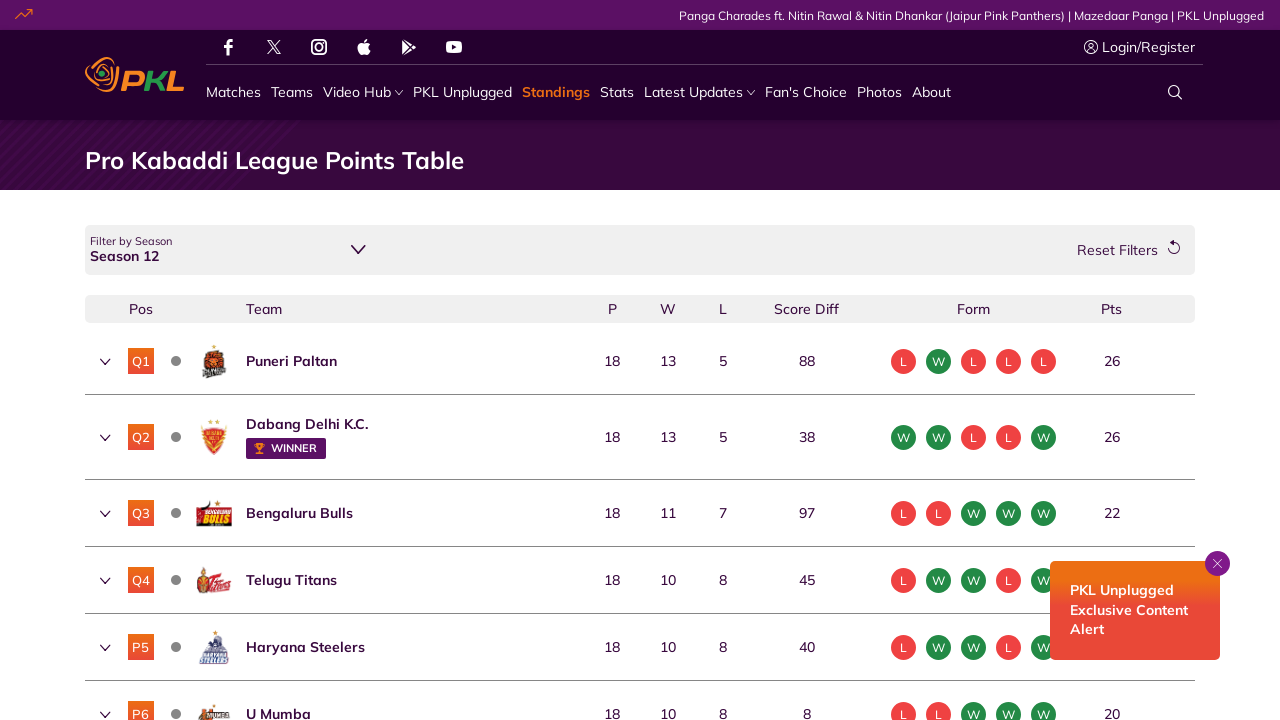

Retrieved all matches won data elements from the standings table
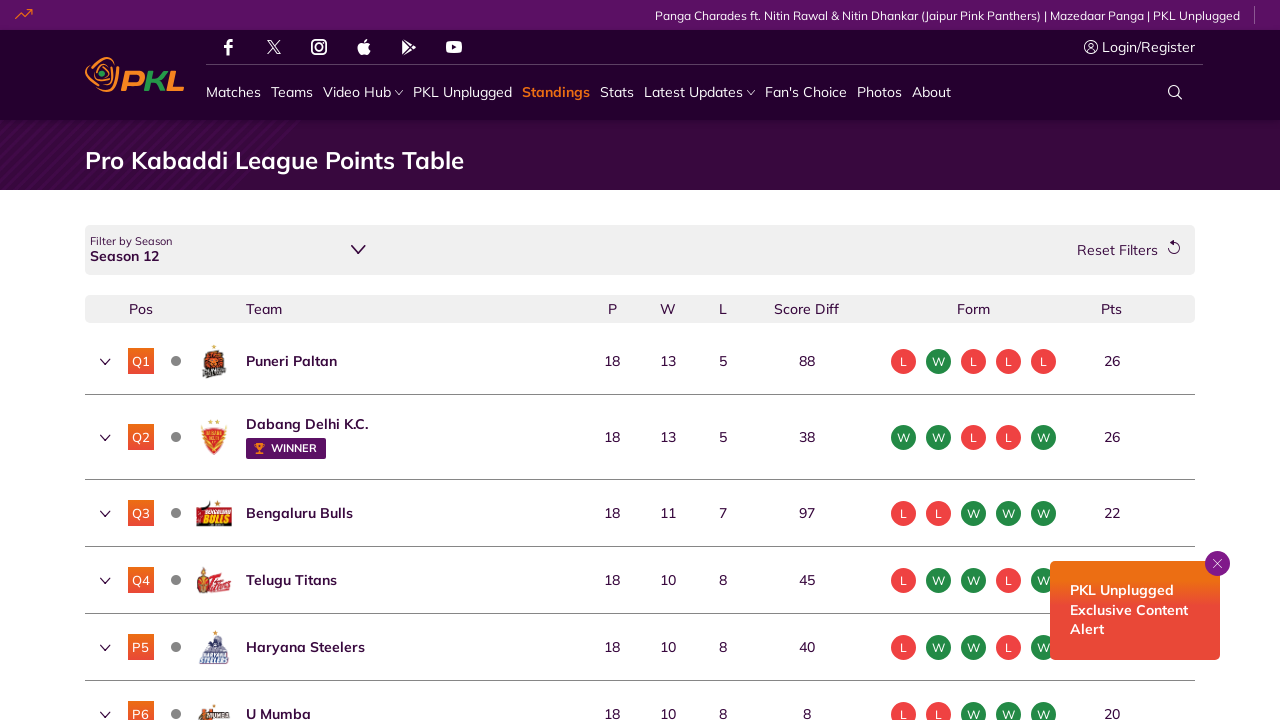

Verified that team data is present in the standings table
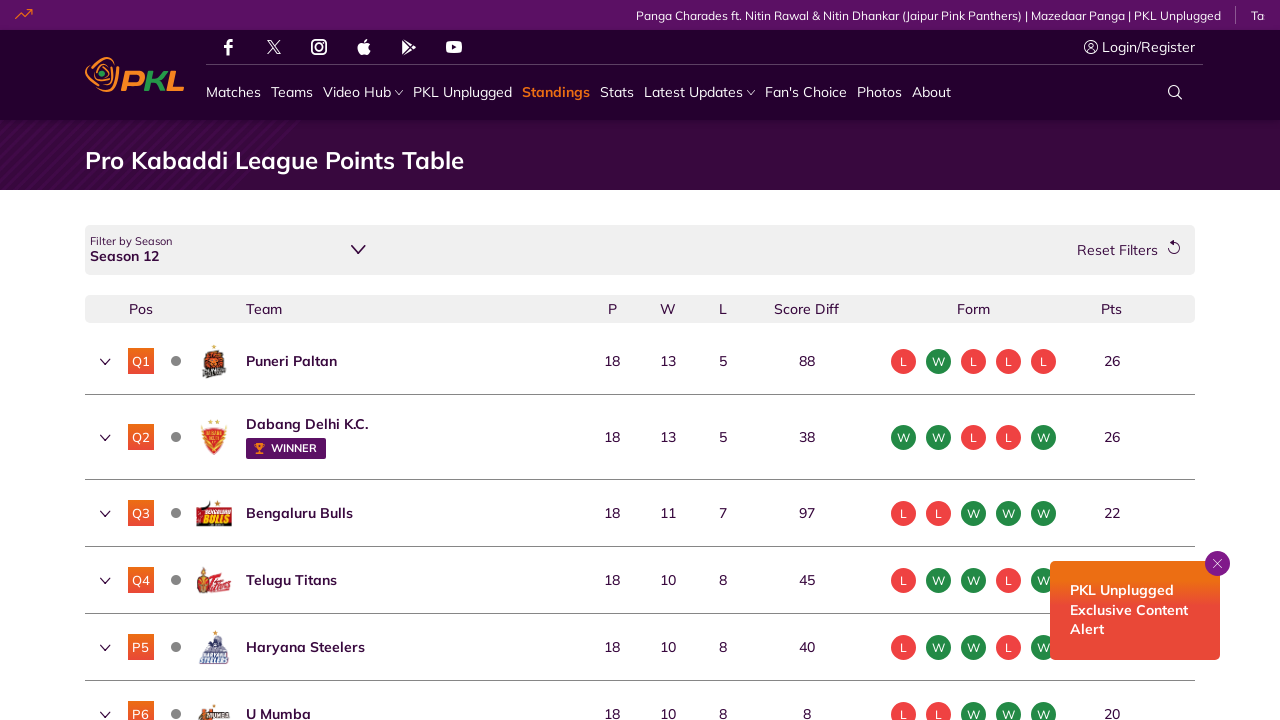

Verified that matches played data is present in the standings table
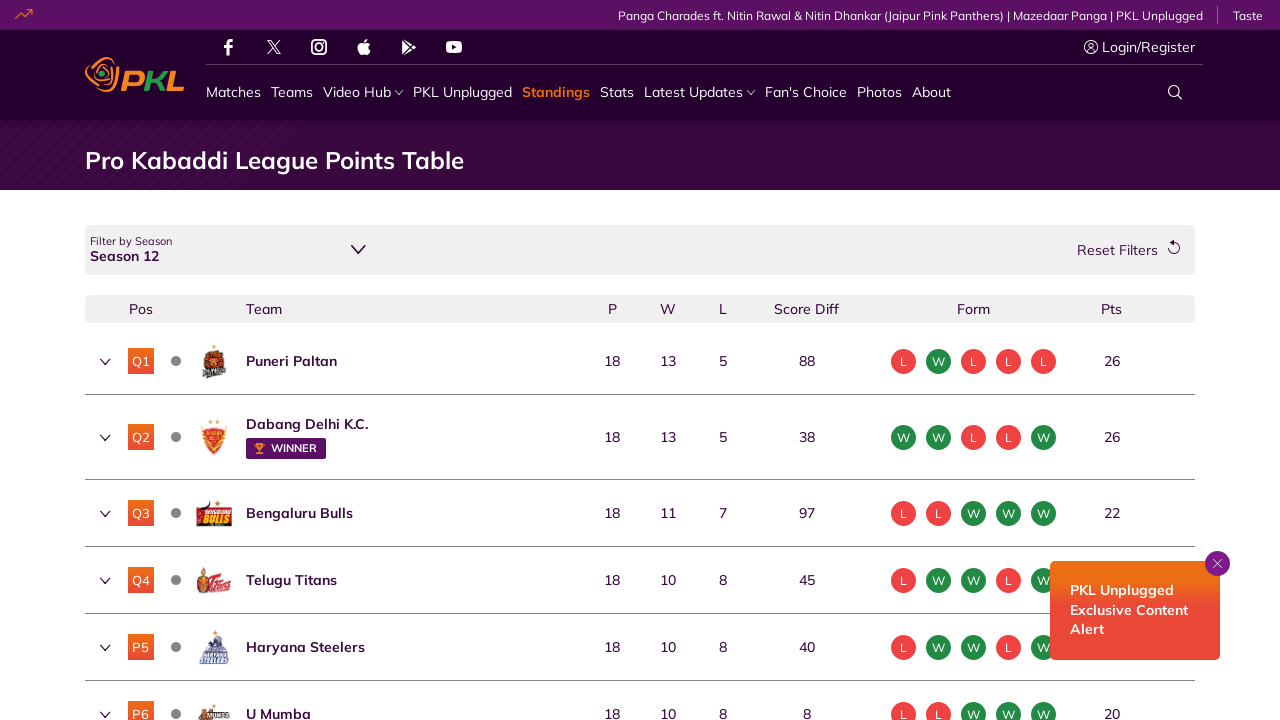

Verified that matches won data is present in the standings table
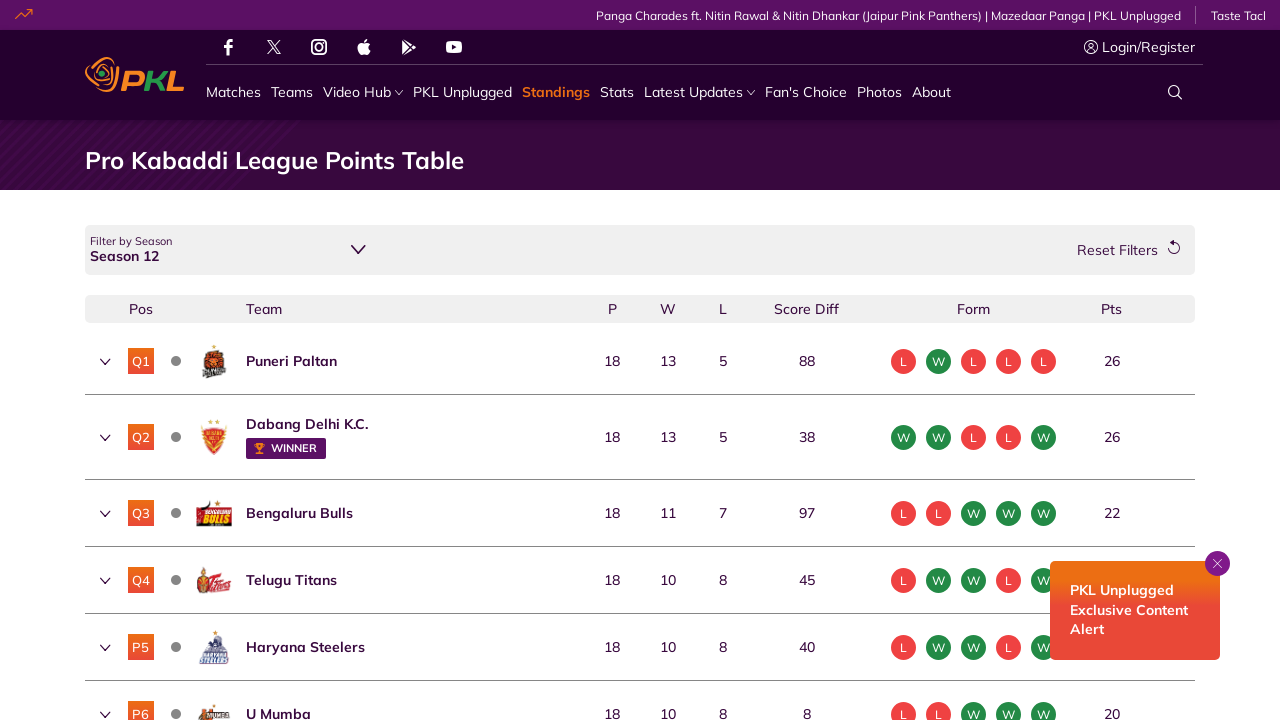

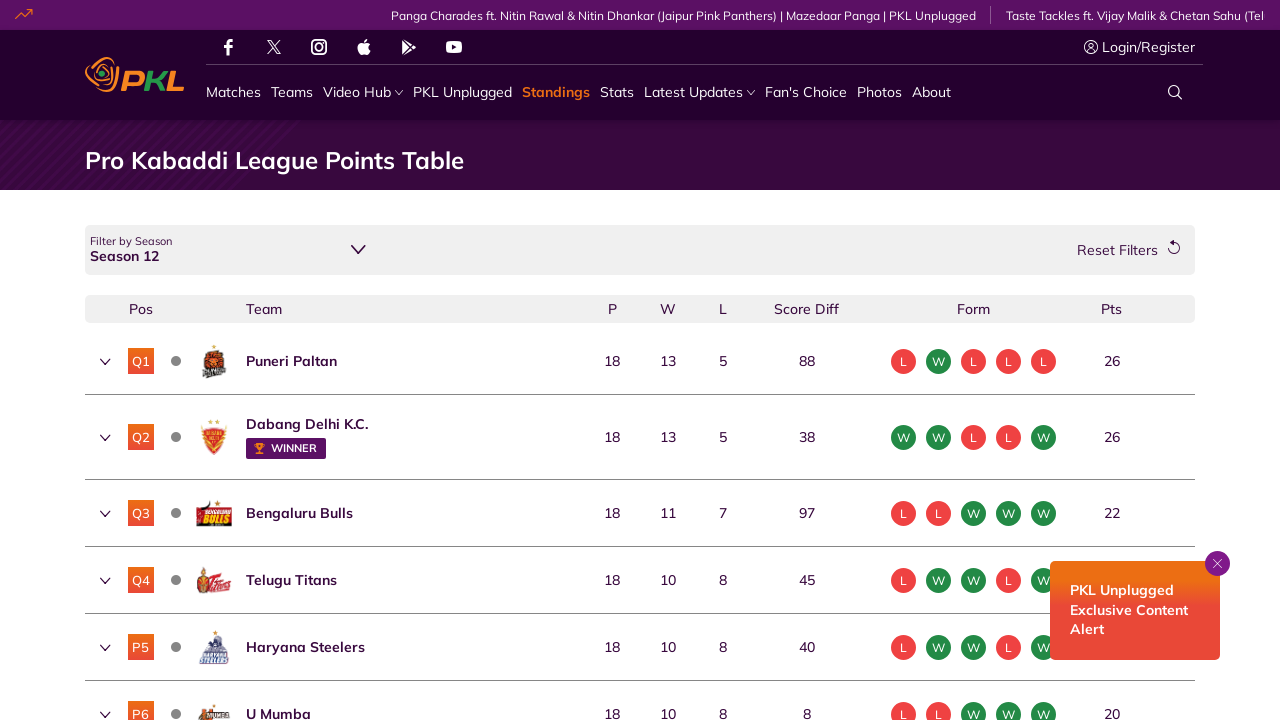